Tests right-click (context click) functionality on the Droppable link element on jQuery UI homepage

Starting URL: https://jqueryui.com/

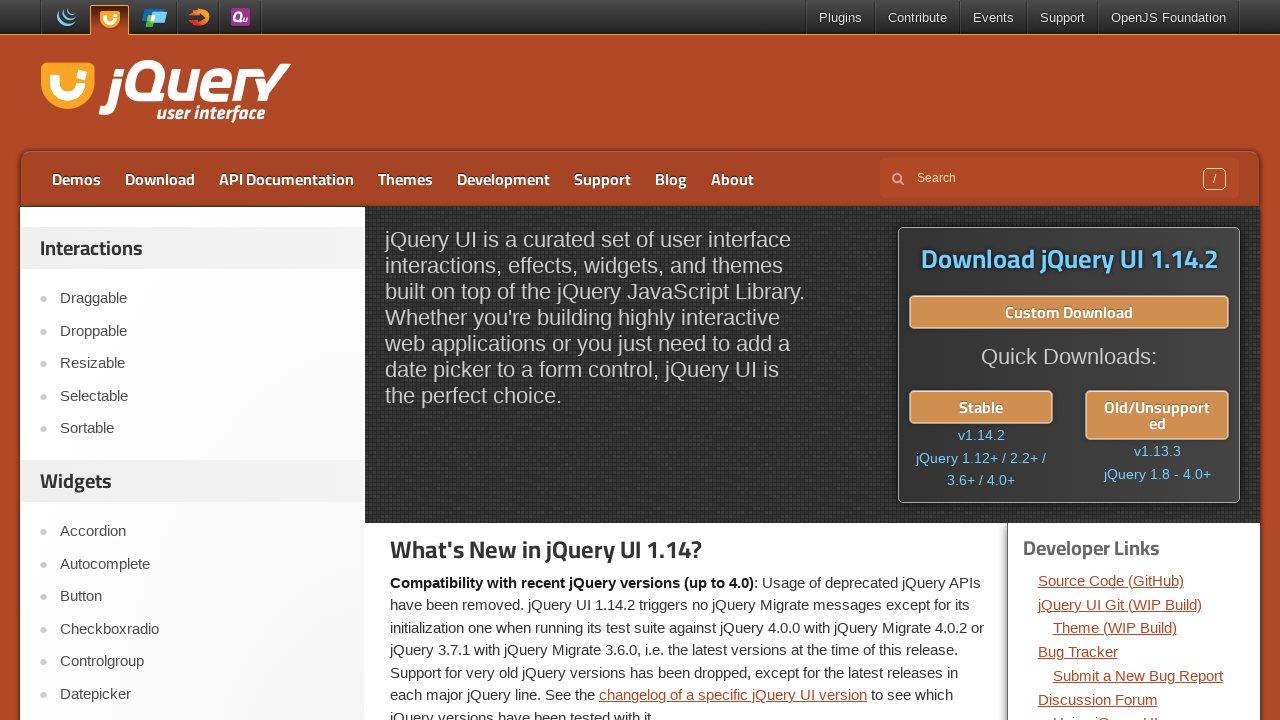

Navigated to jQuery UI homepage
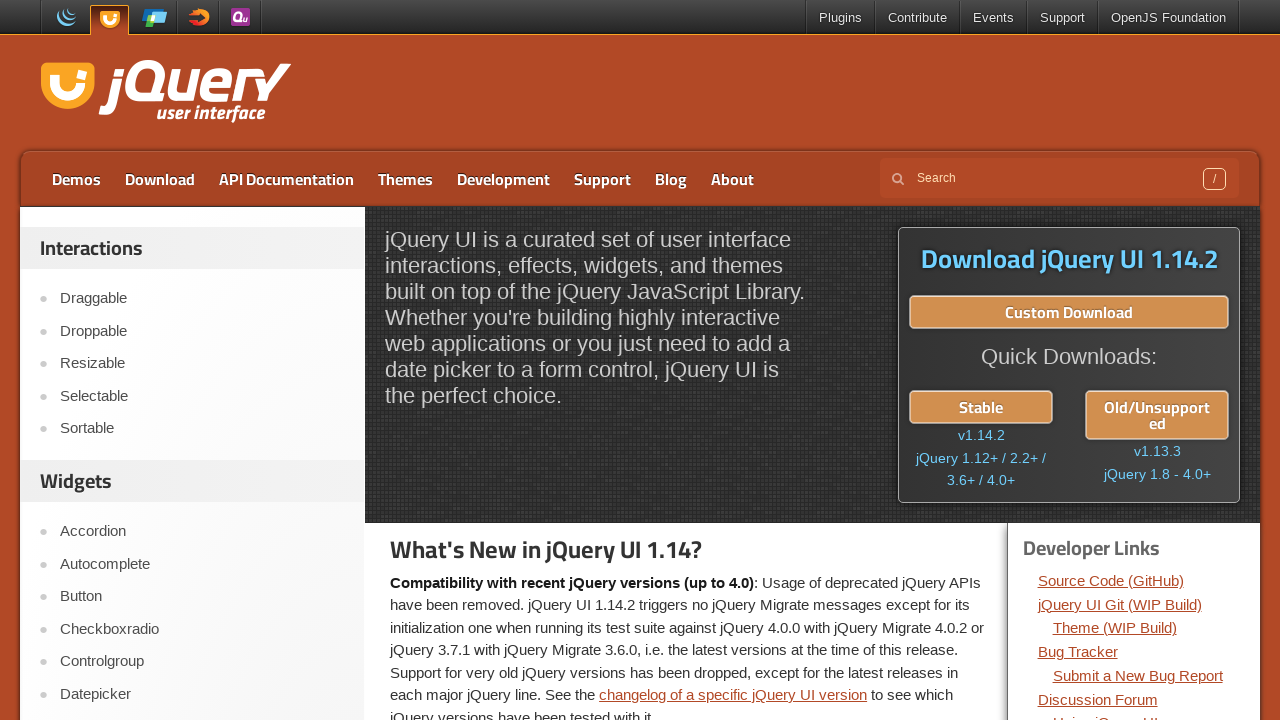

Located the Droppable link element
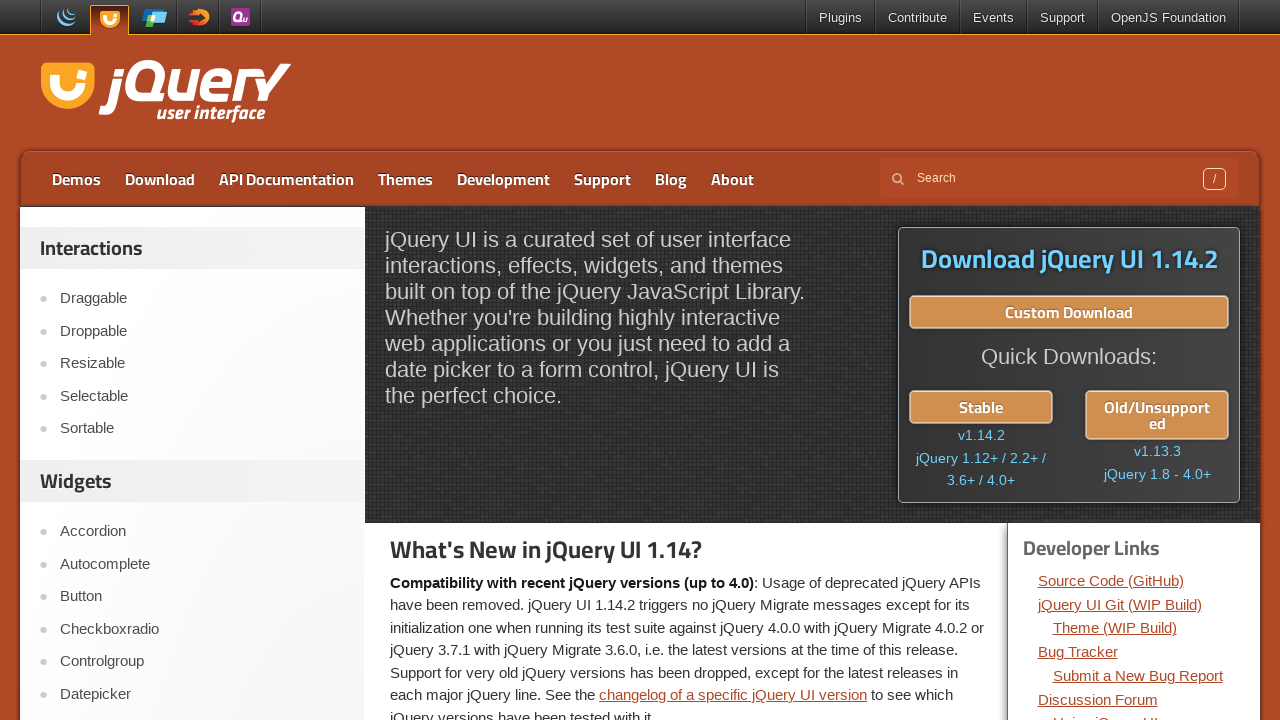

Right-clicked (context clicked) on the Droppable link at (202, 331) on xpath=//a[contains(text(),'Droppable')]
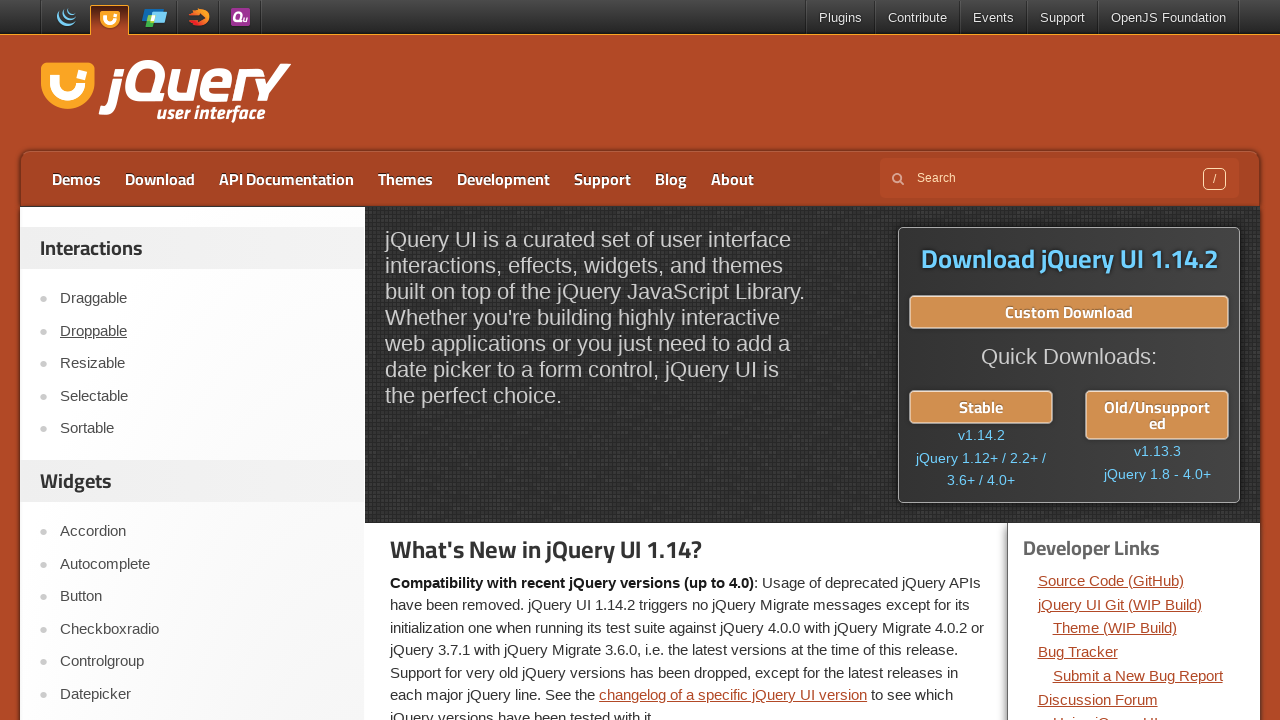

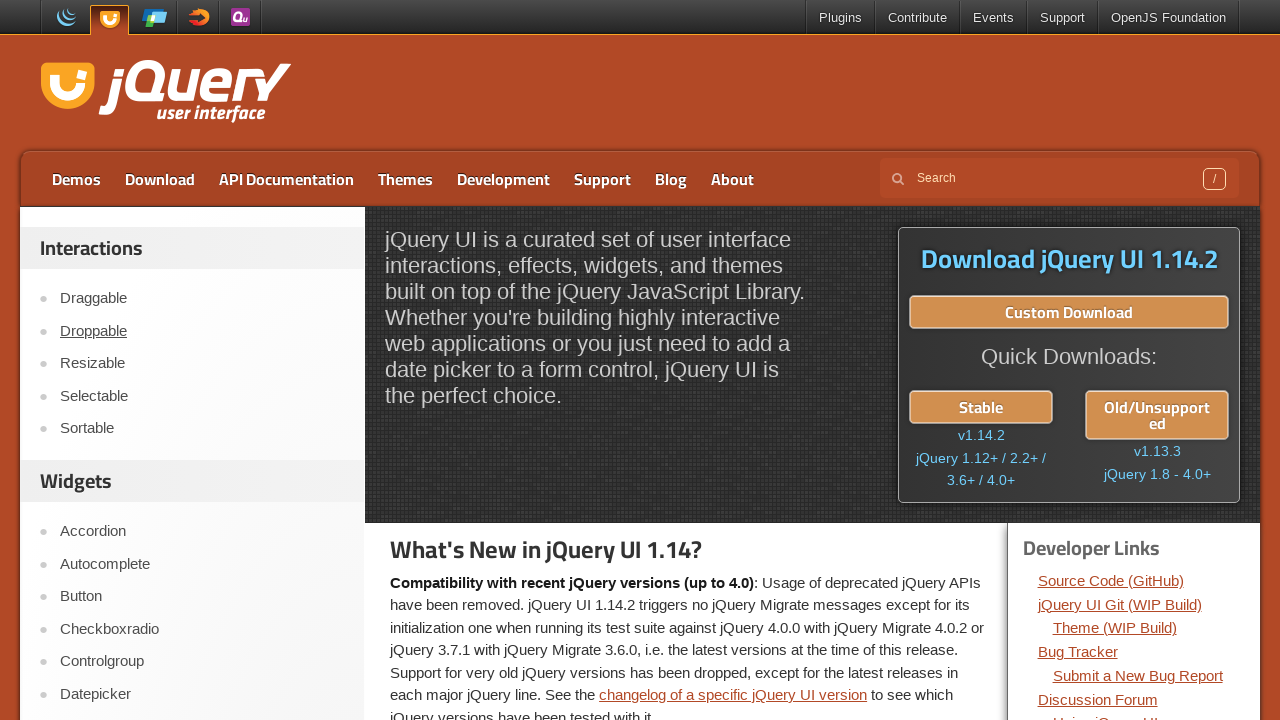